Tests registration form with a password less than 8 characters, expecting a failure alert message

Starting URL: http://automationbykrishna.com/

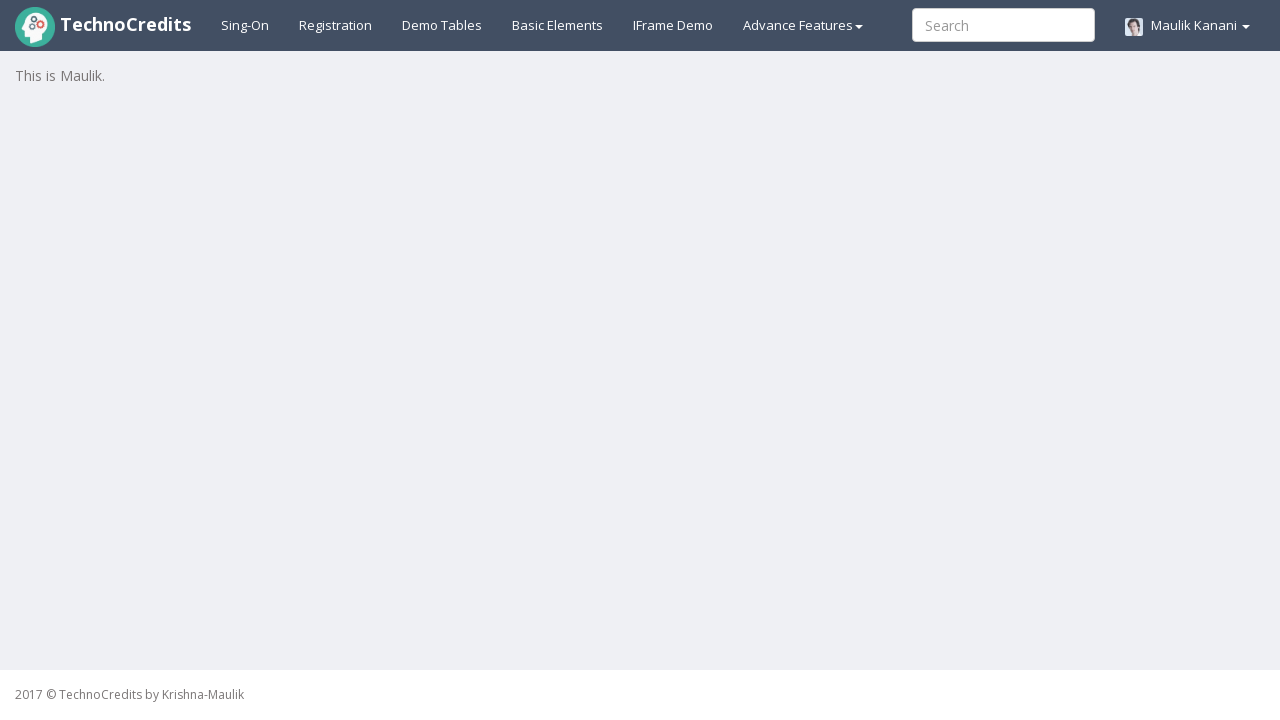

Clicked on Registration Link at (336, 25) on xpath=//a[@id='registration2']
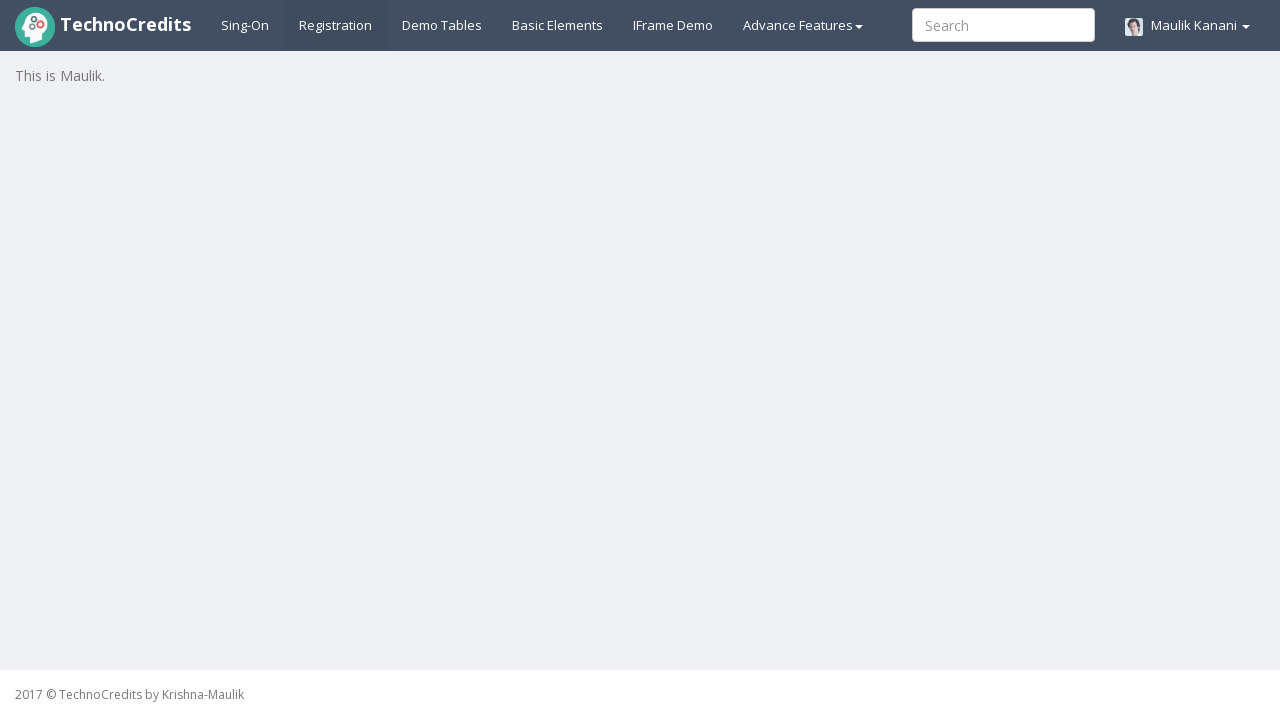

Entered username 'Techno@123' in registration form on //input[@id='unameSignin']
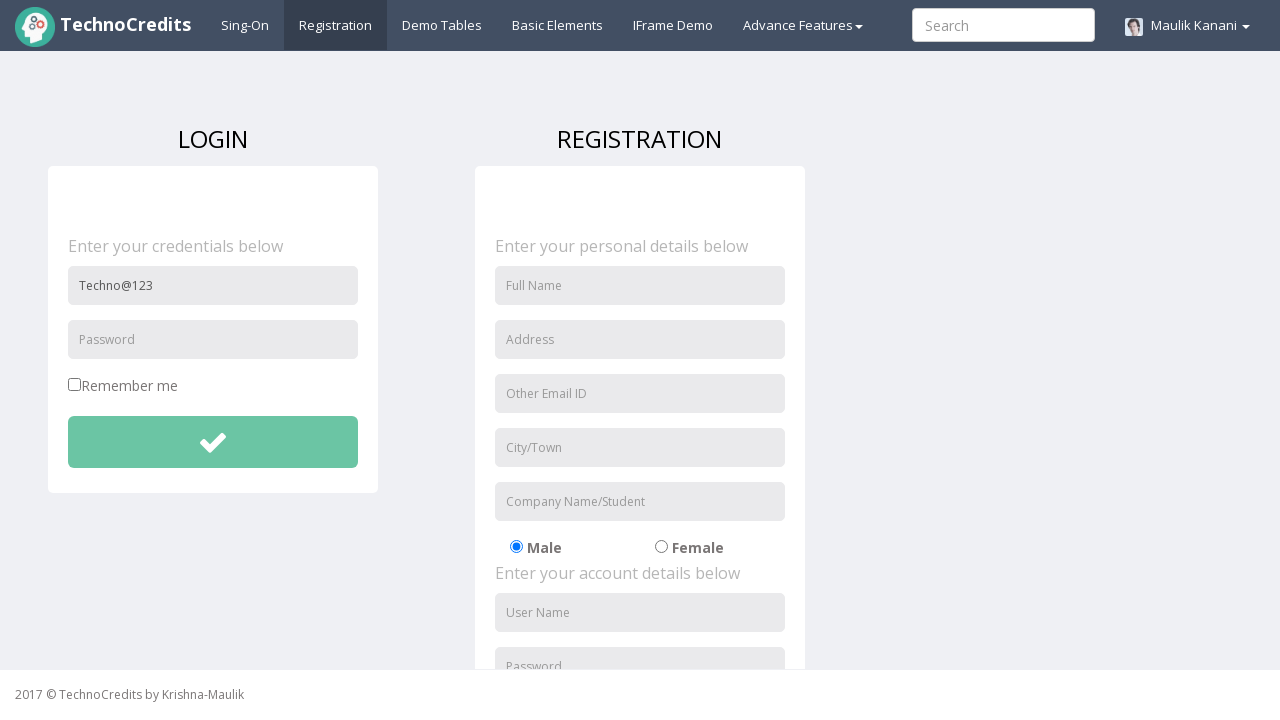

Entered password '12345' (less than 8 characters) in registration form on //input[@id='pwdSignin']
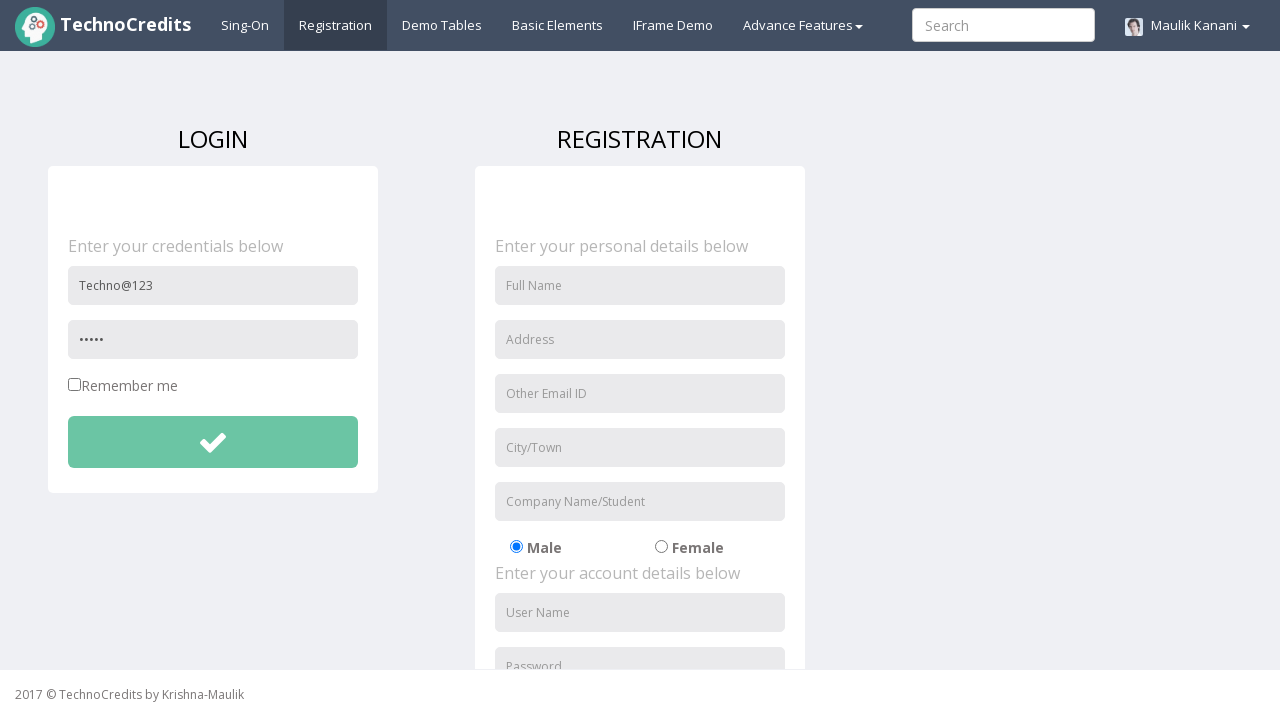

Clicked submit button to register at (213, 442) on xpath=//button[@id='btnsubmitdetails']
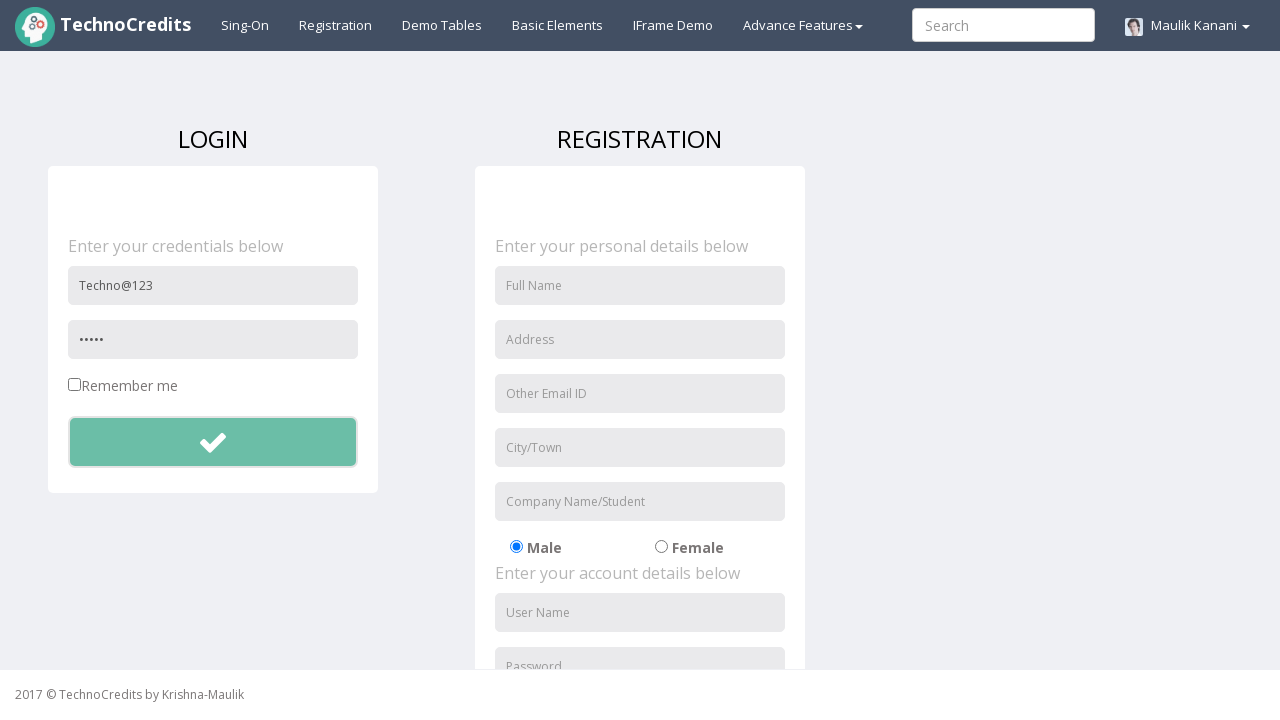

Accepted failure alert message for password less than 8 characters
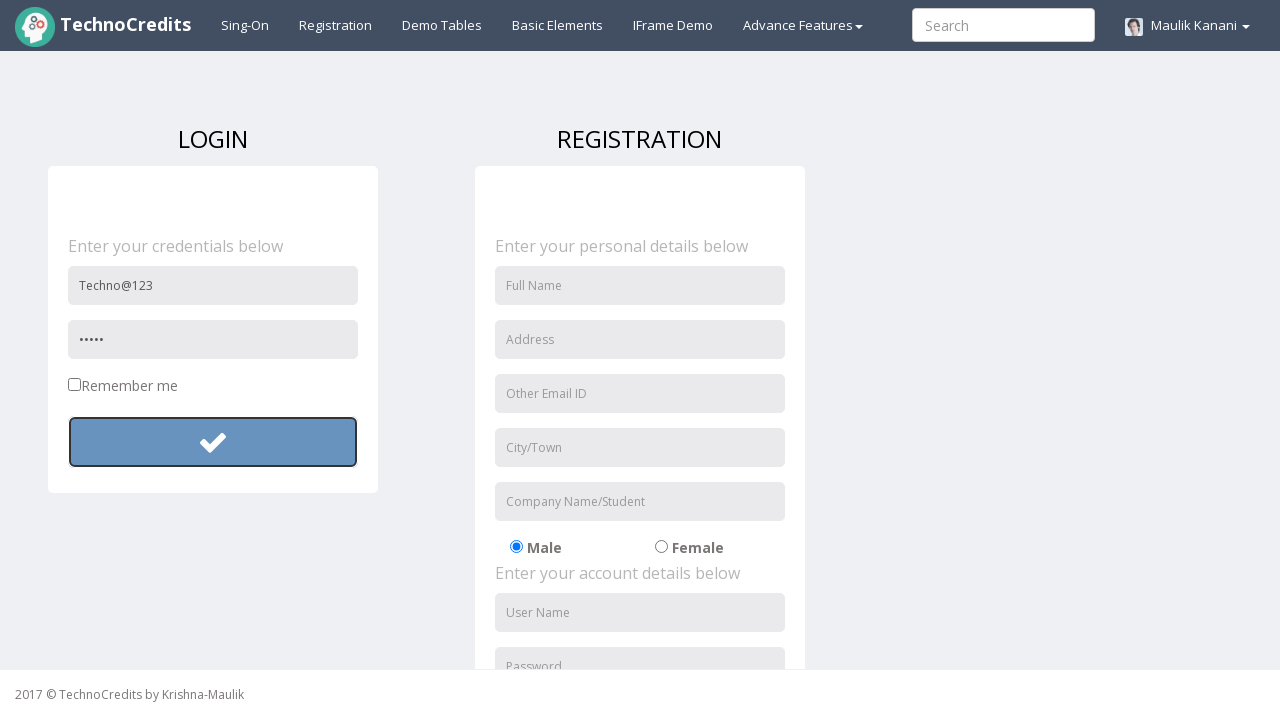

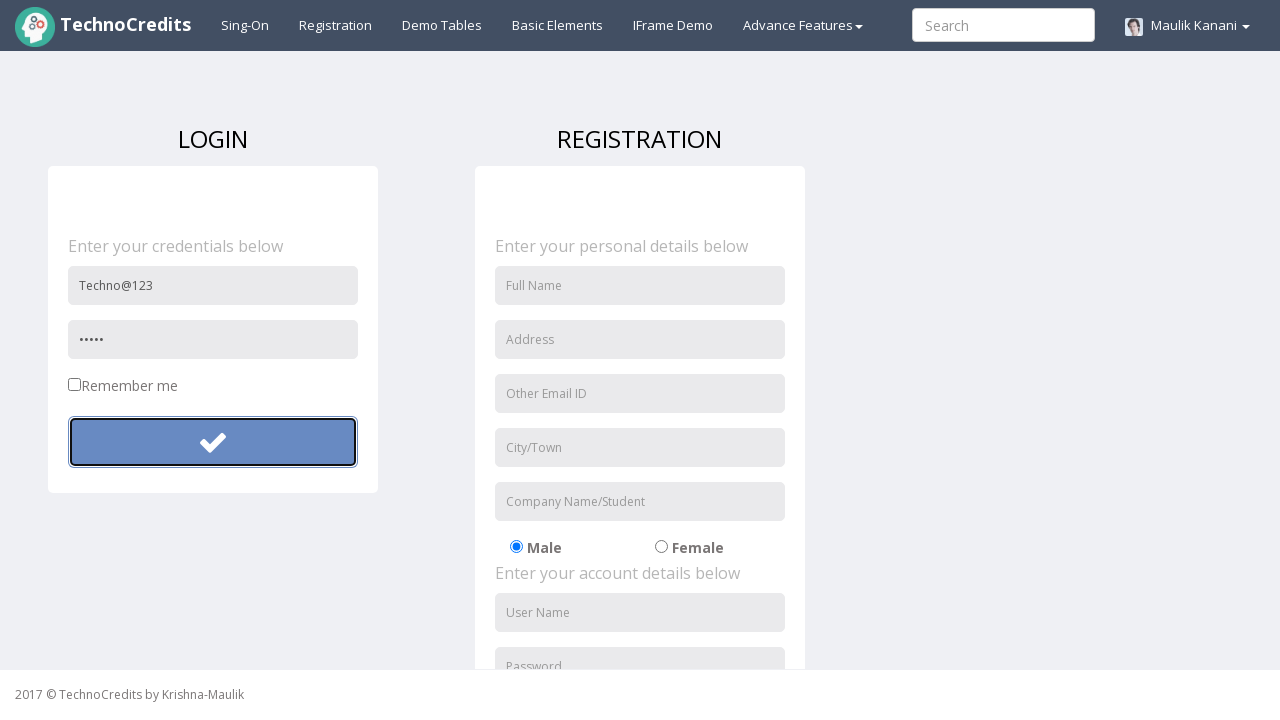